Tests JavaScript prompt alert functionality by triggering a prompt, entering text, and verifying the result is displayed correctly on the page

Starting URL: https://the-internet.herokuapp.com/javascript_alerts

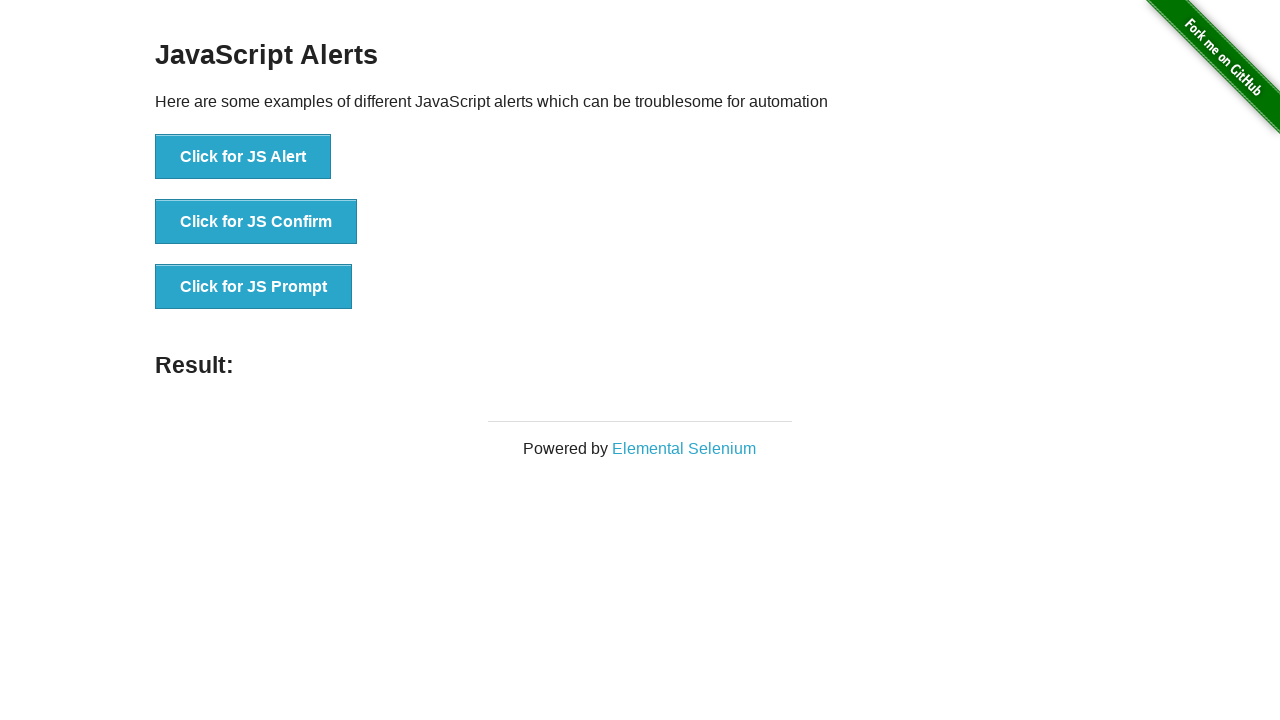

Clicked 'Click for JS Prompt' button to trigger JavaScript prompt alert at (254, 287) on xpath=//button[normalize-space()='Click for JS Prompt']
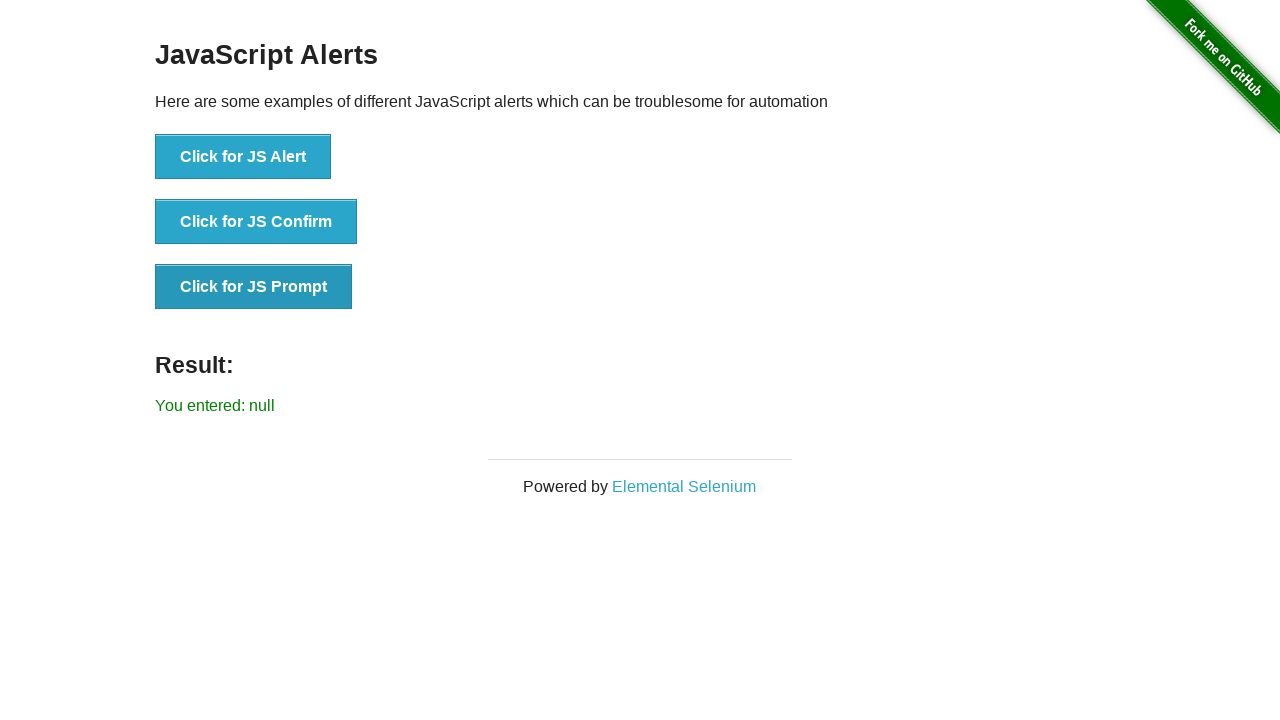

Set up dialog handler to accept prompt with text 'testuser456'
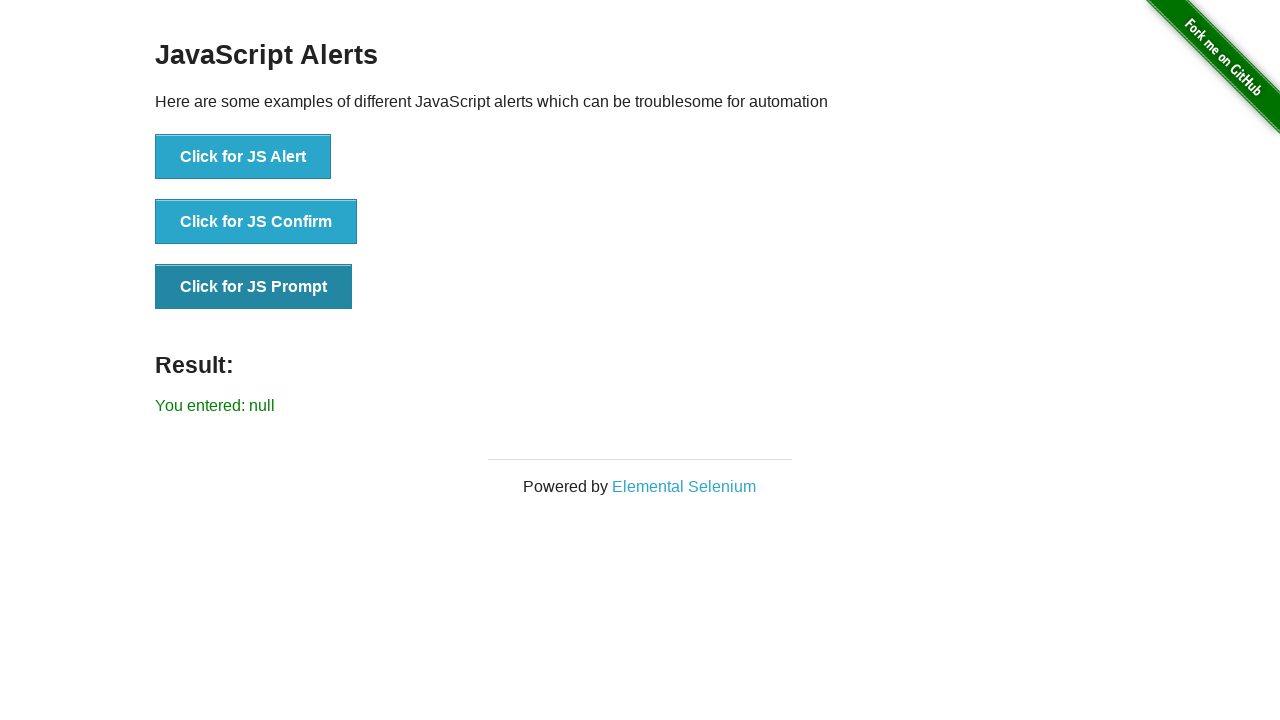

Clicked 'Click for JS Prompt' button again to trigger dialog with handler active at (254, 287) on xpath=//button[normalize-space()='Click for JS Prompt']
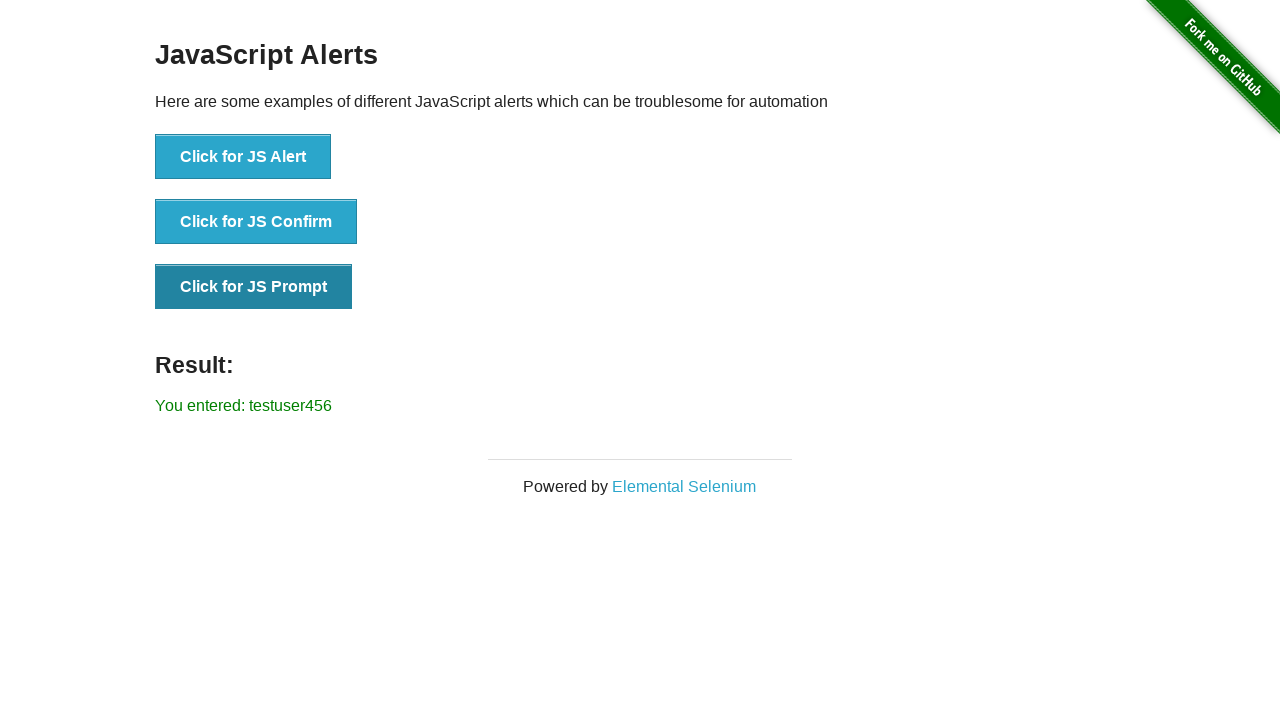

Waited for result paragraph element to appear
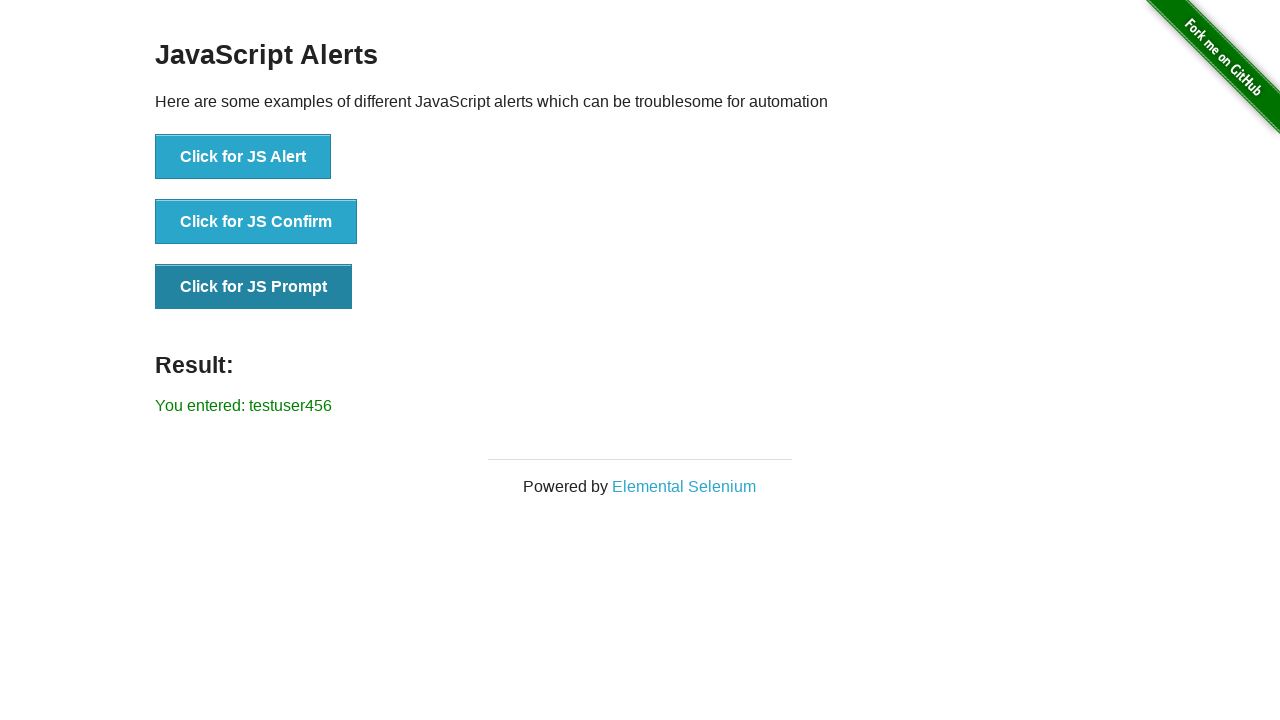

Retrieved text content from result element
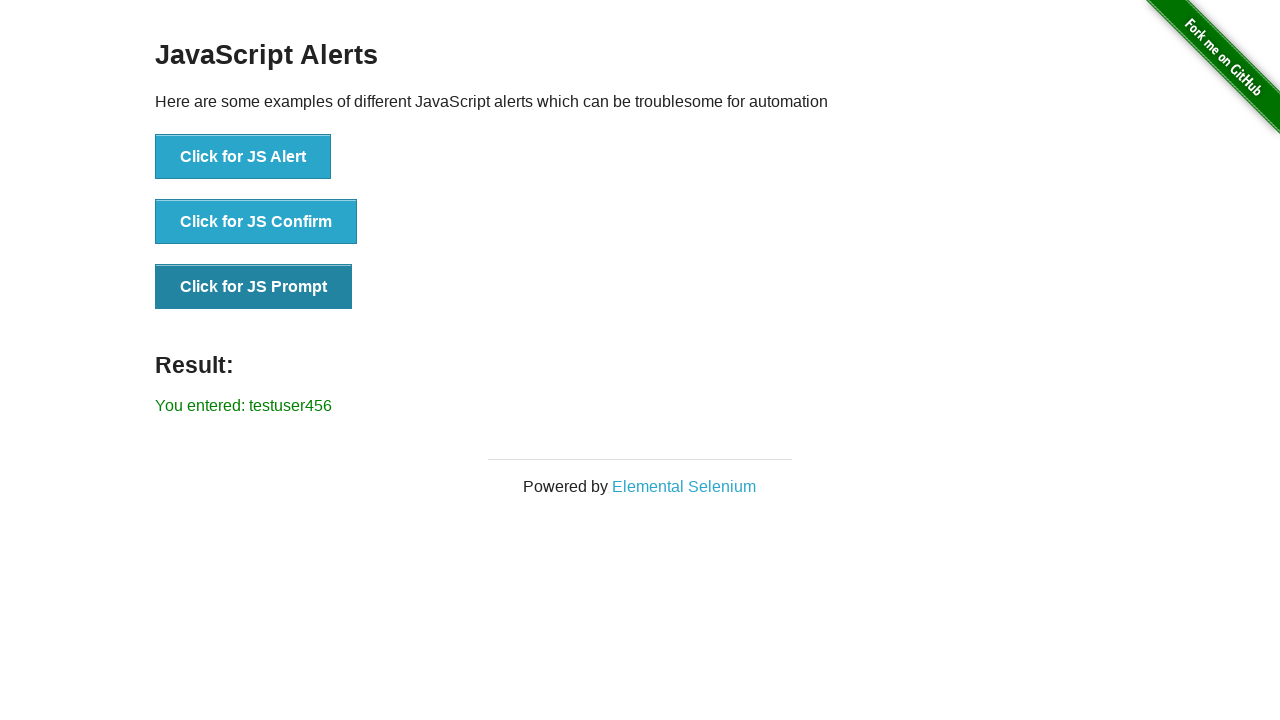

Verified that result text contains 'You entered: testuser456'
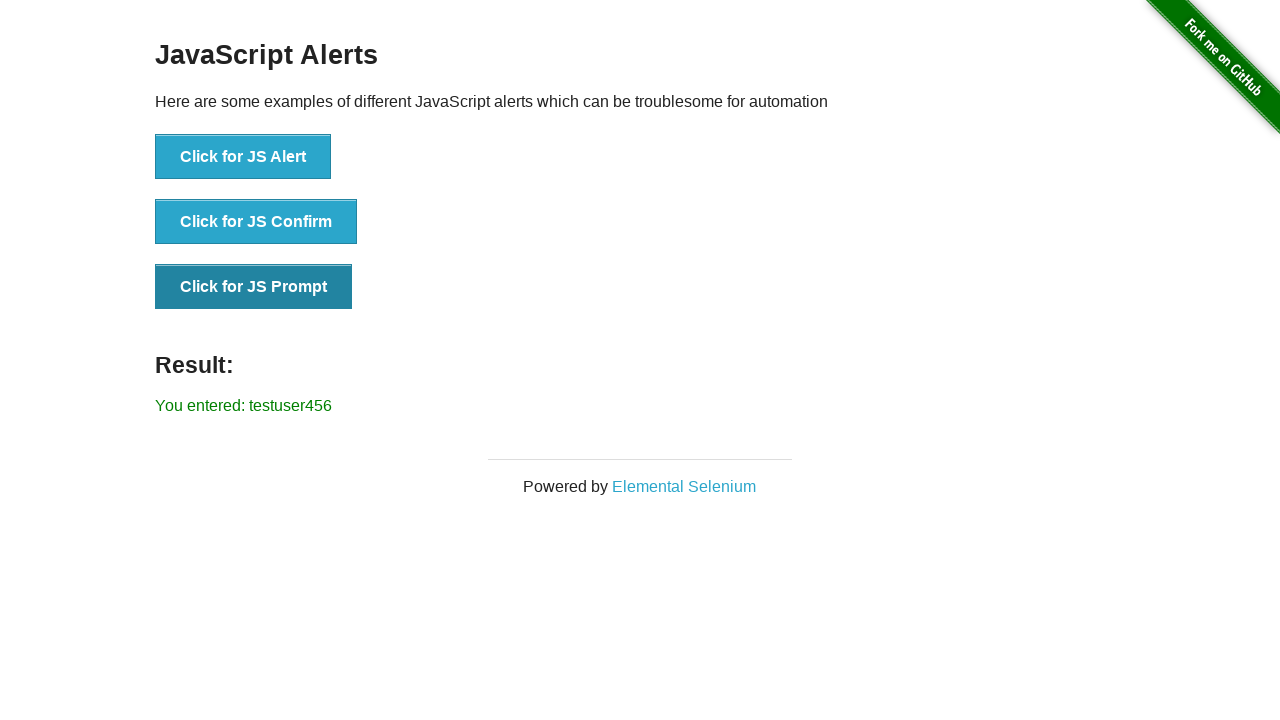

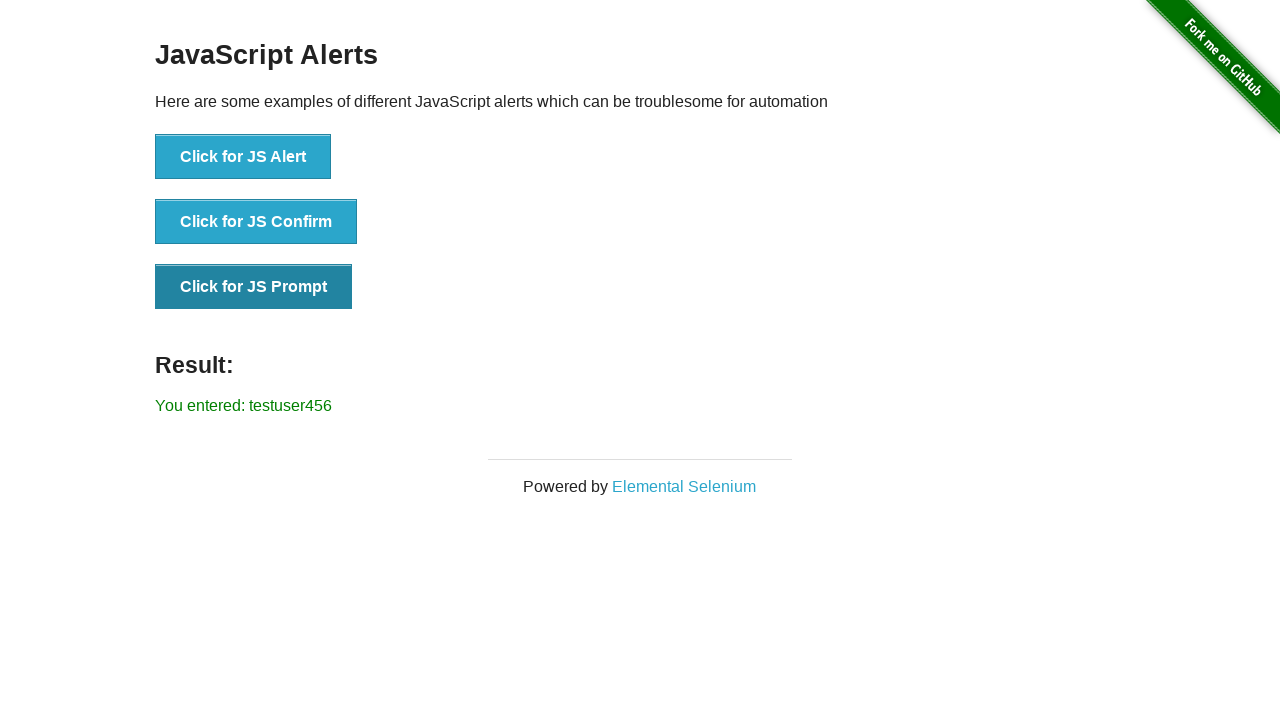